Tests navigating to a page, clicking a link with a mathematically calculated text value, then filling out a form with name, last name, city, and country fields before submitting.

Starting URL: http://suninjuly.github.io/find_link_text

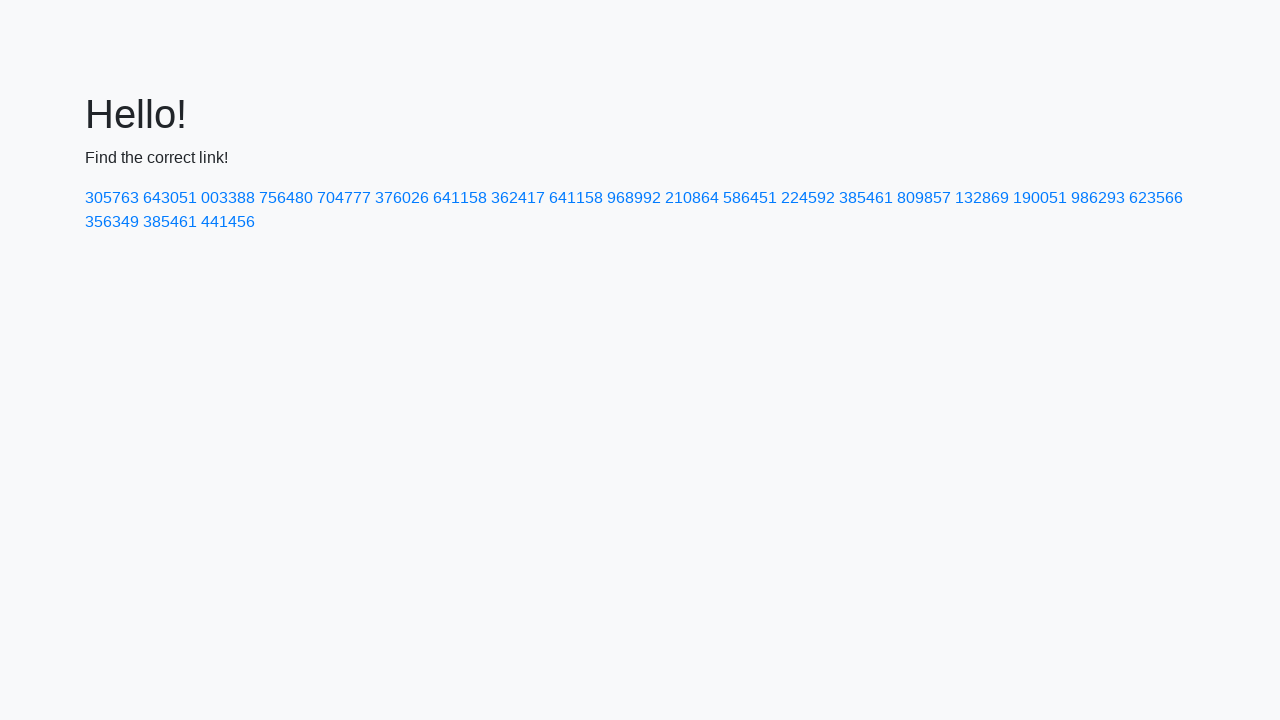

Clicked link with mathematically calculated text value: 224592 at (808, 198) on text=224592
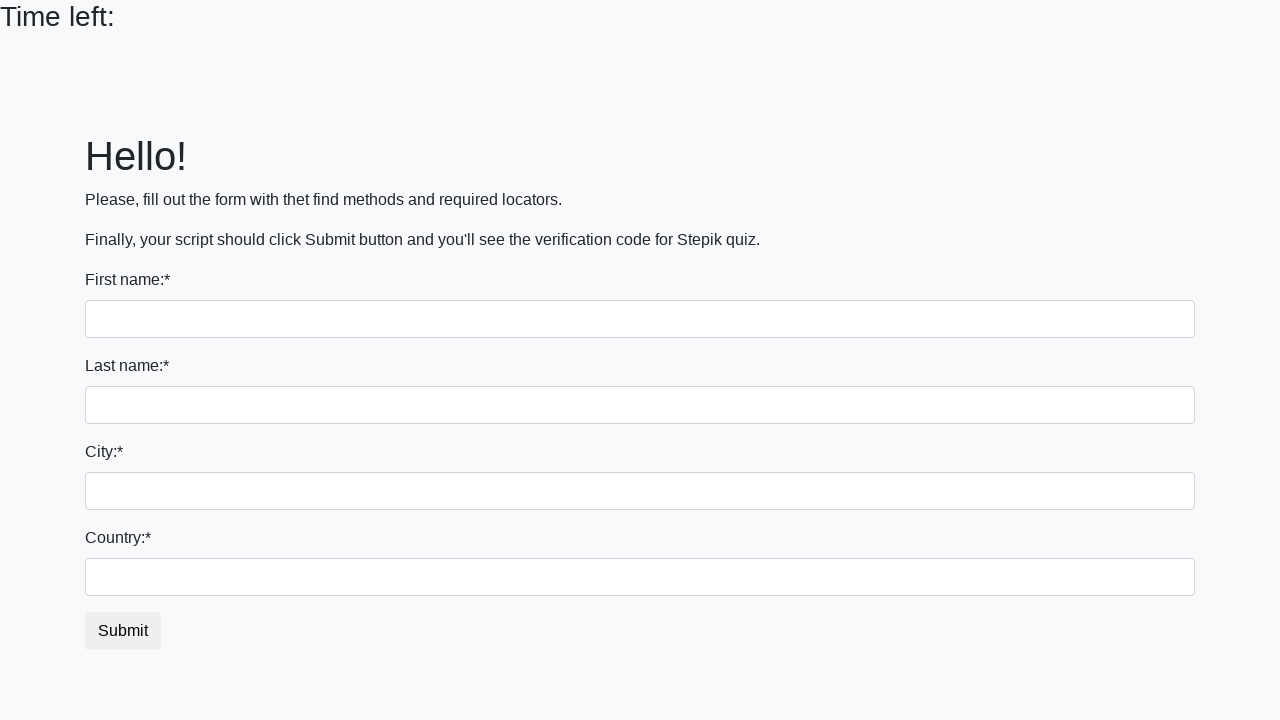

Filled name field with 'Ivan' on input
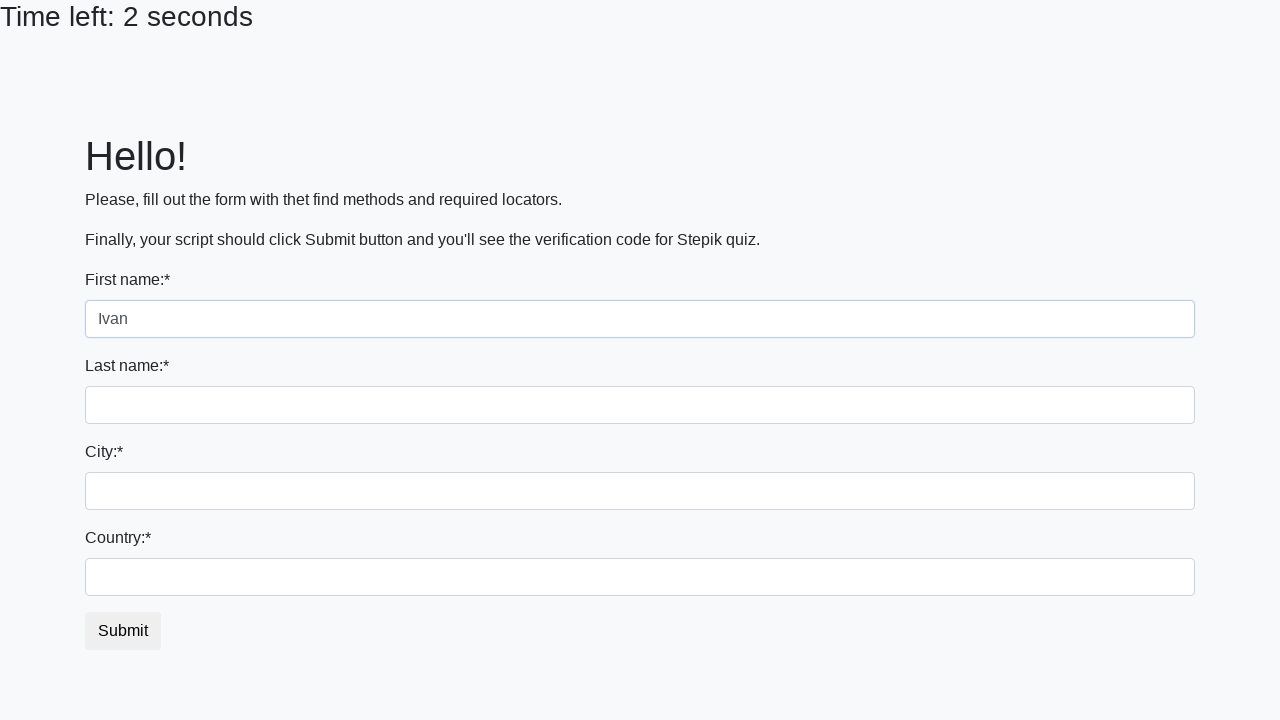

Filled last name field with 'Petrov' on input[name='last_name']
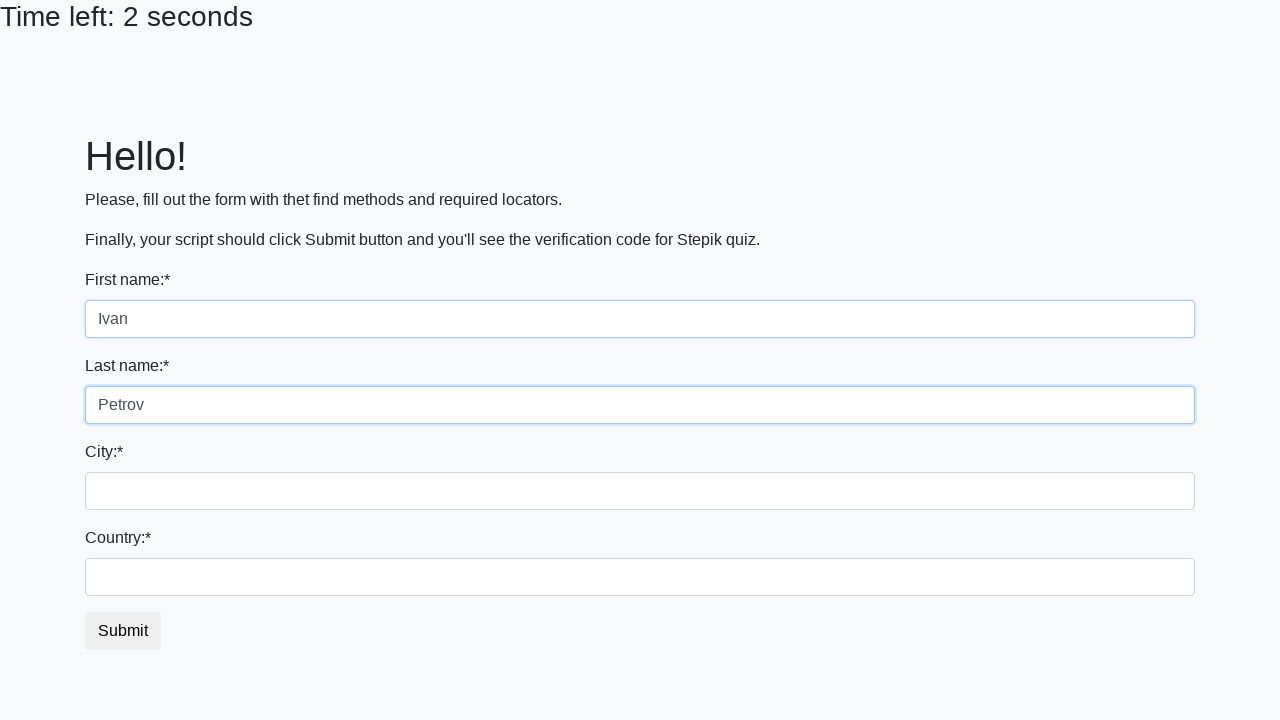

Filled city field with 'Smolensk' on .form-control.city
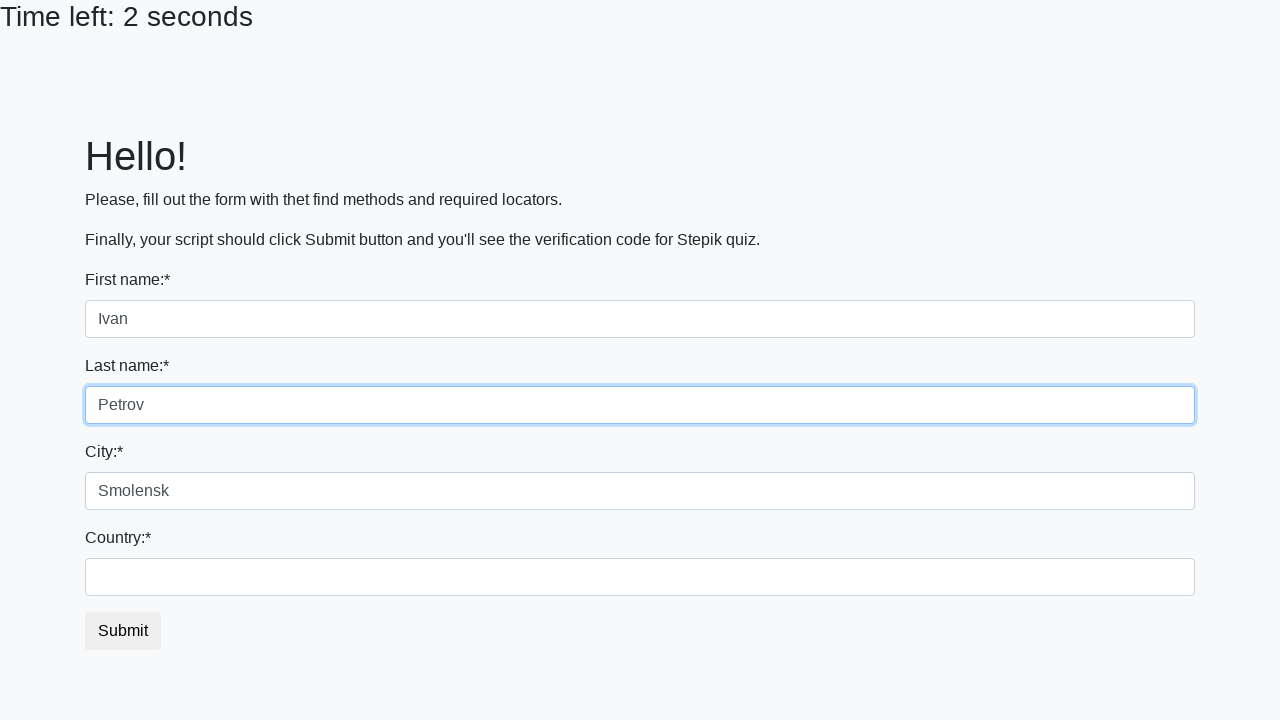

Filled country field with 'Russia' on #country
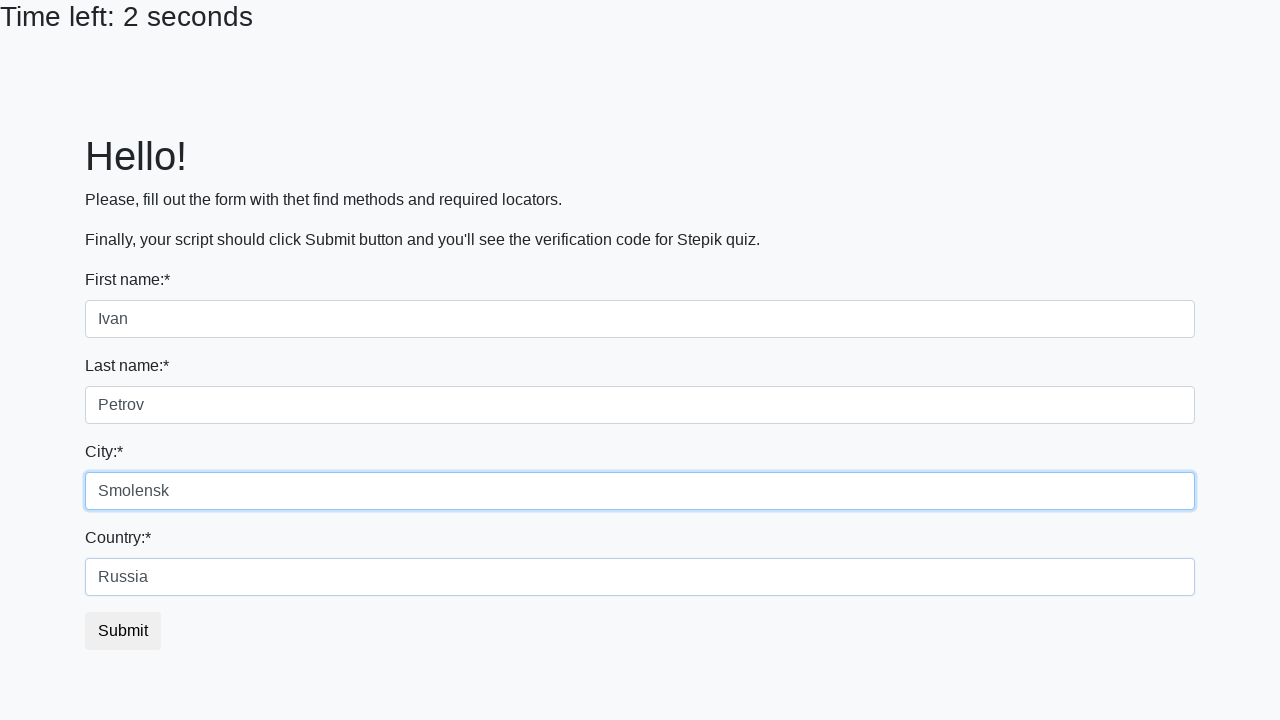

Clicked submit button to submit the form at (123, 631) on button.btn
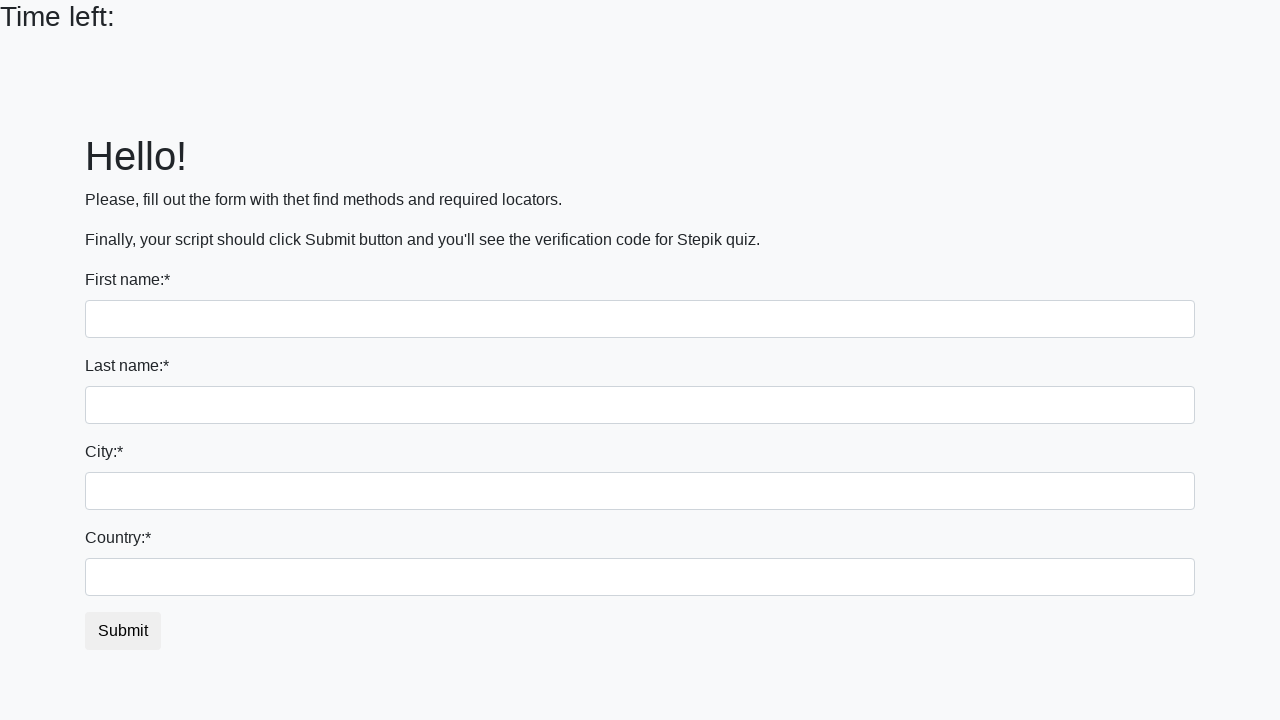

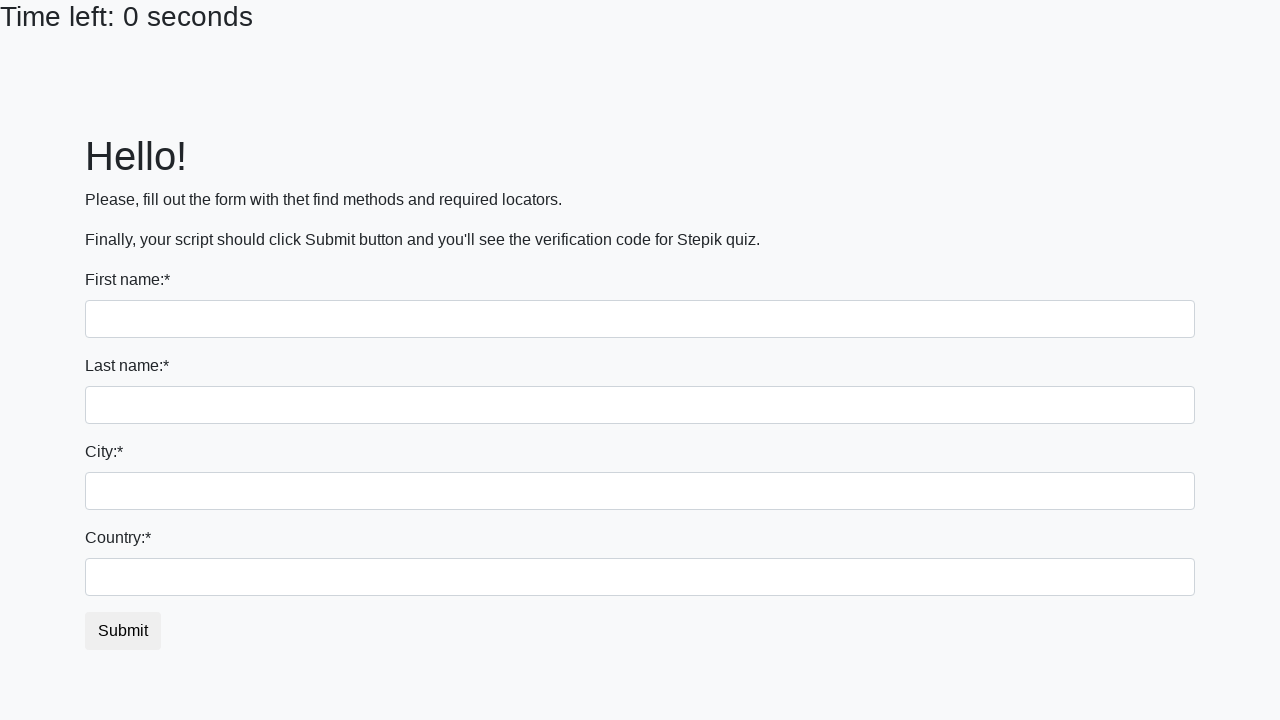